Navigates to Kyobobook search results page for a Korean search term and verifies that book listings with tags and publication dates are displayed.

Starting URL: https://search.kyobobook.co.kr/search?keyword=디지털&target=total&gbCode=TOT&ra=qntt&len=100

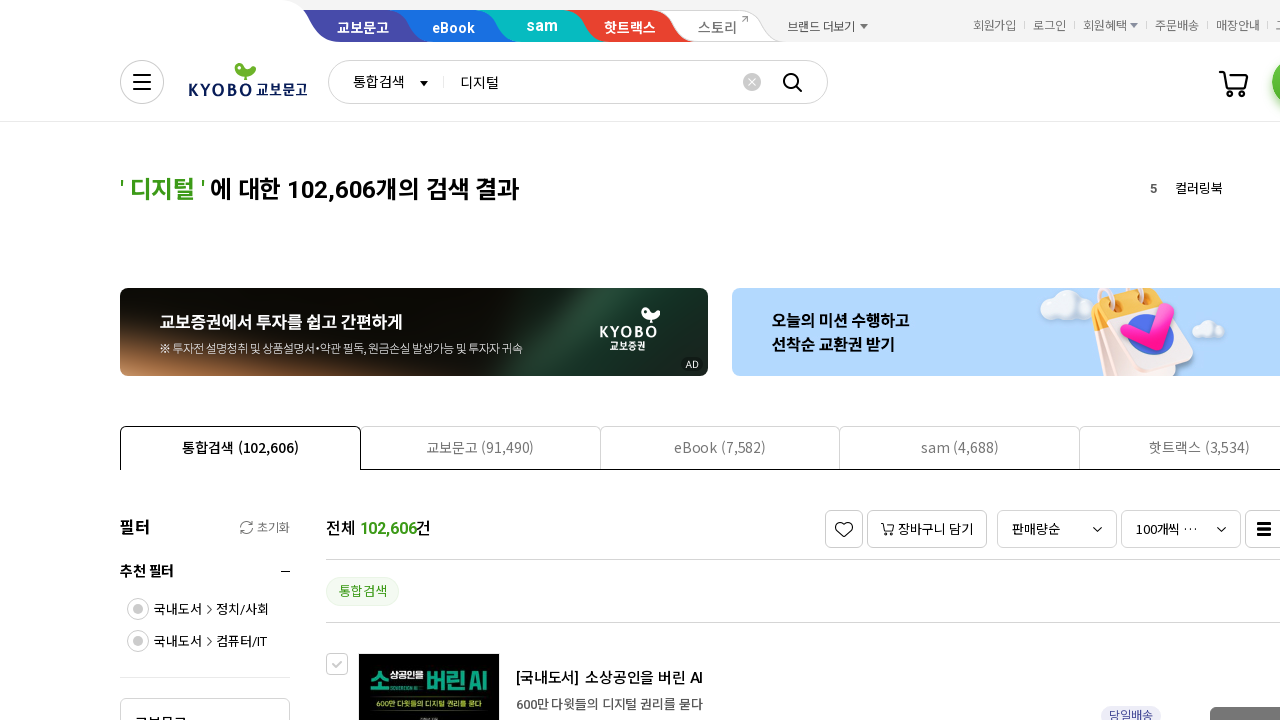

Waited for page to fully load (networkidle state reached)
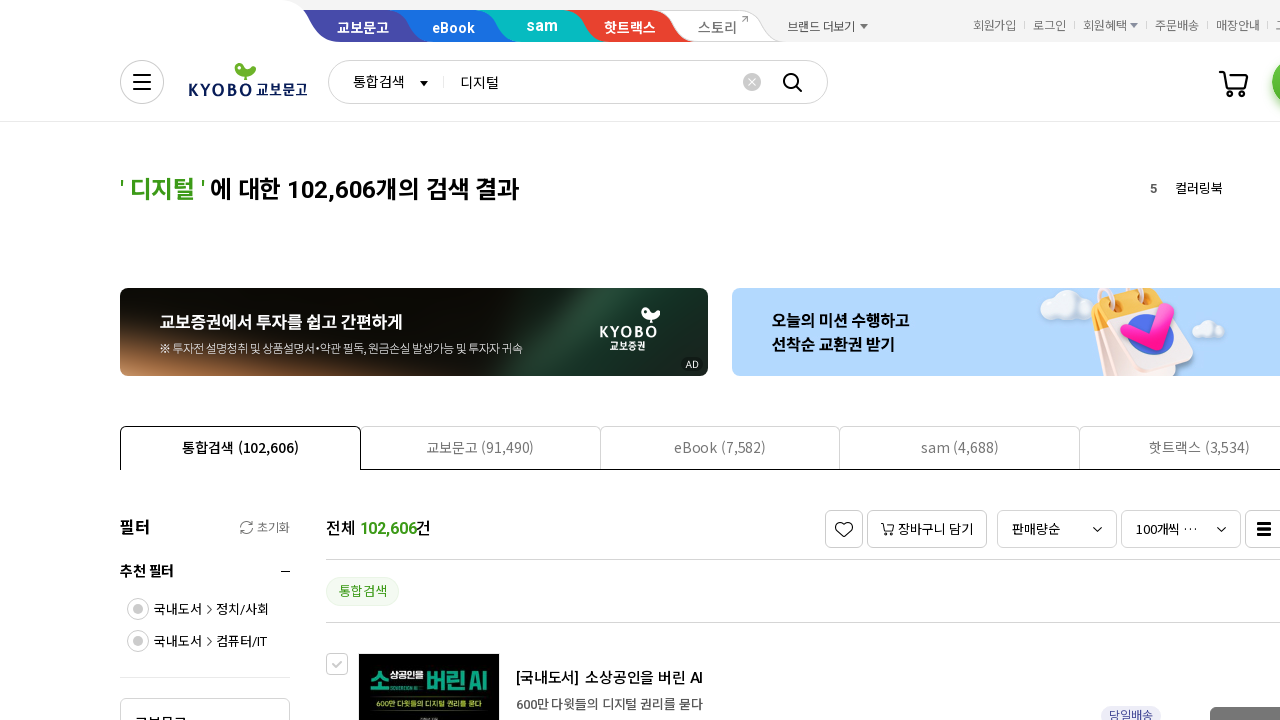

Book tags are now visible on the page
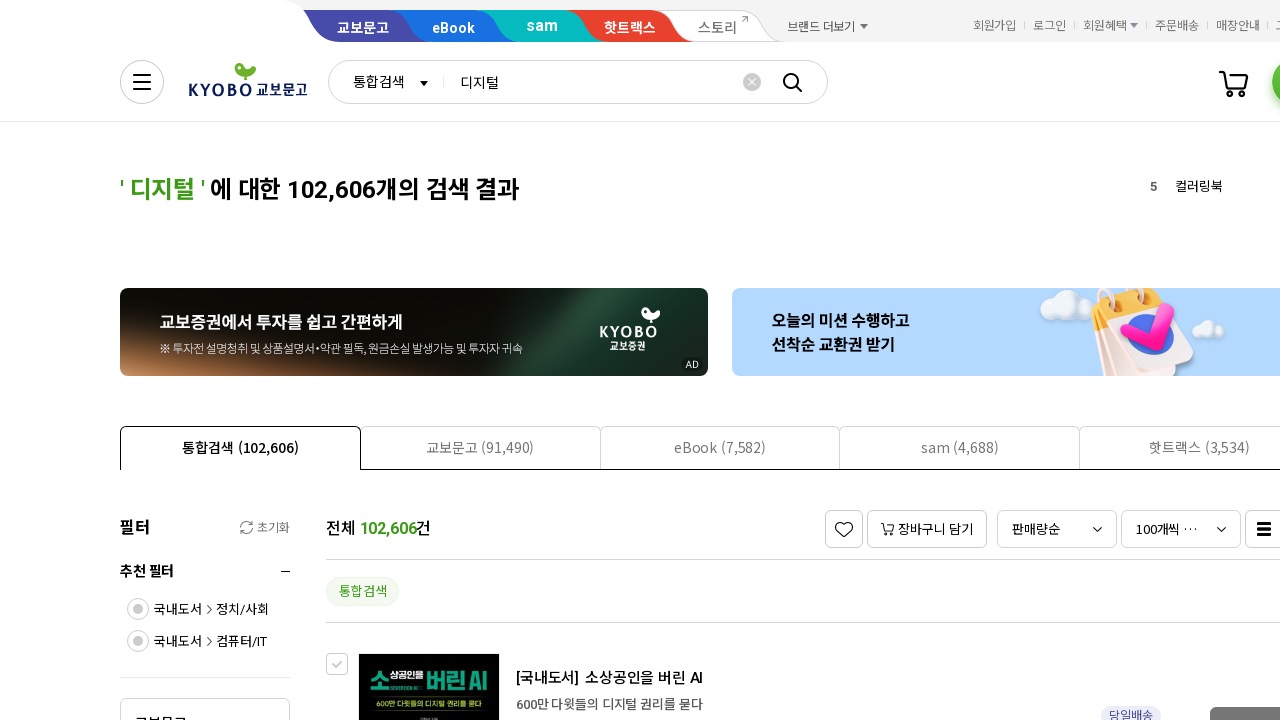

Publication date elements are now visible
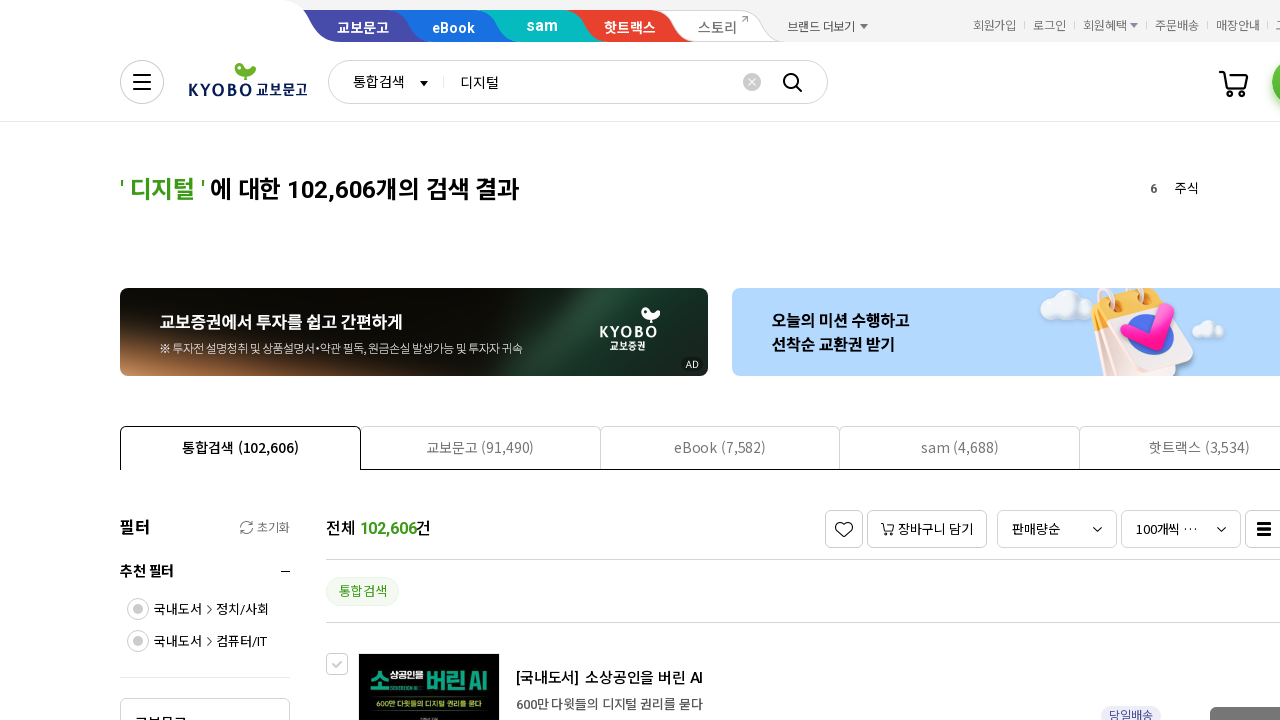

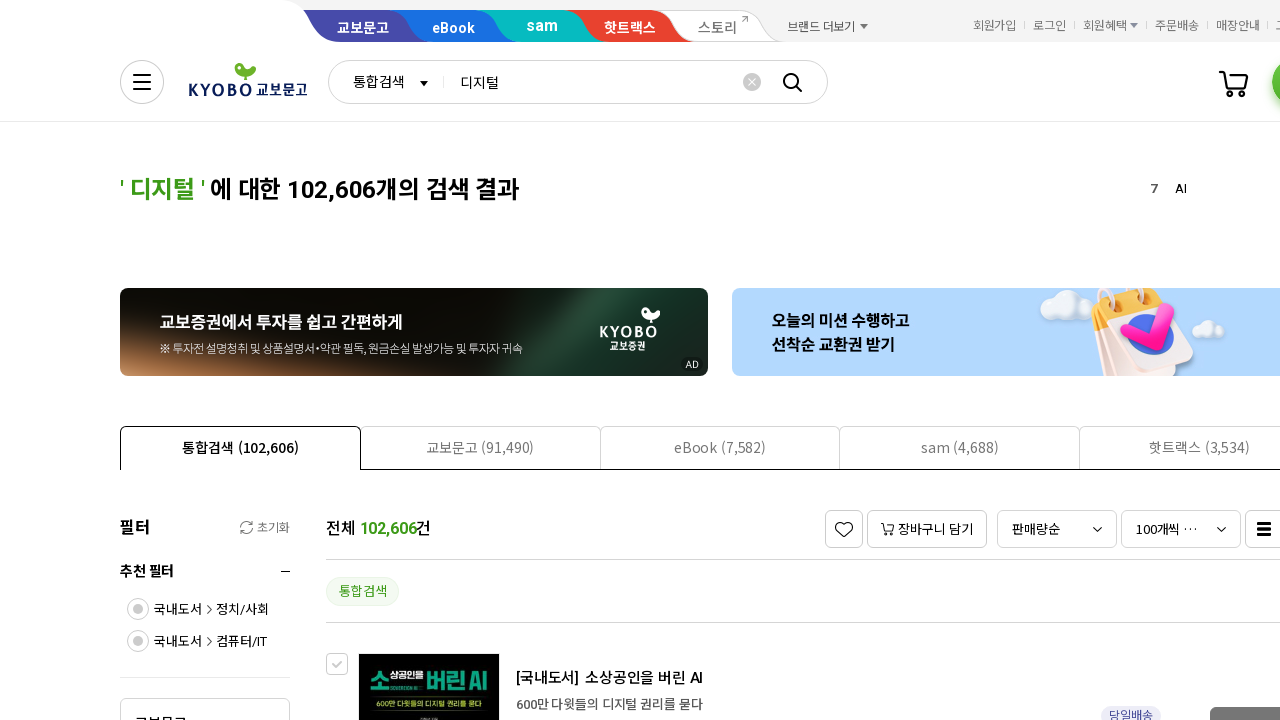